Navigates to Find a park page and clicks on the city search field to verify the suggestion dropdown box appears with location options.

Starting URL: https://bcparks.ca/

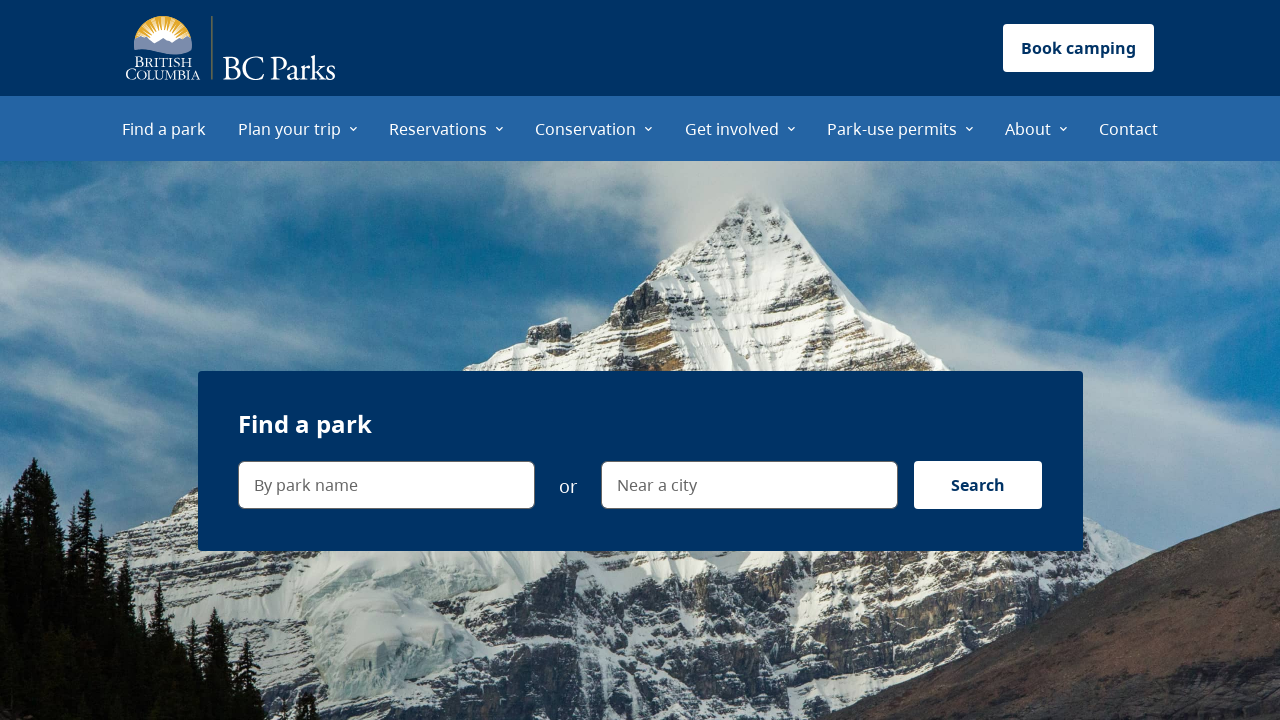

Clicked 'Find a park' menu item at (164, 128) on internal:role=menuitem[name="Find a park"i]
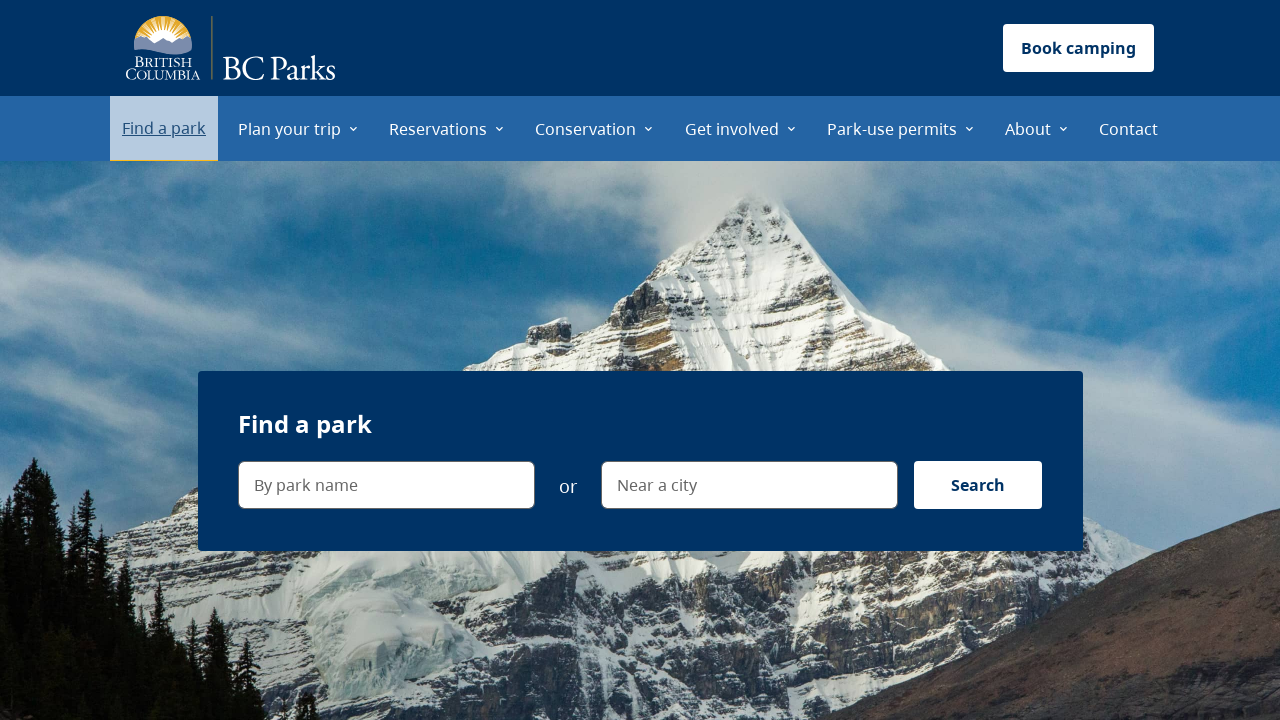

Waited for page to fully load (networkidle)
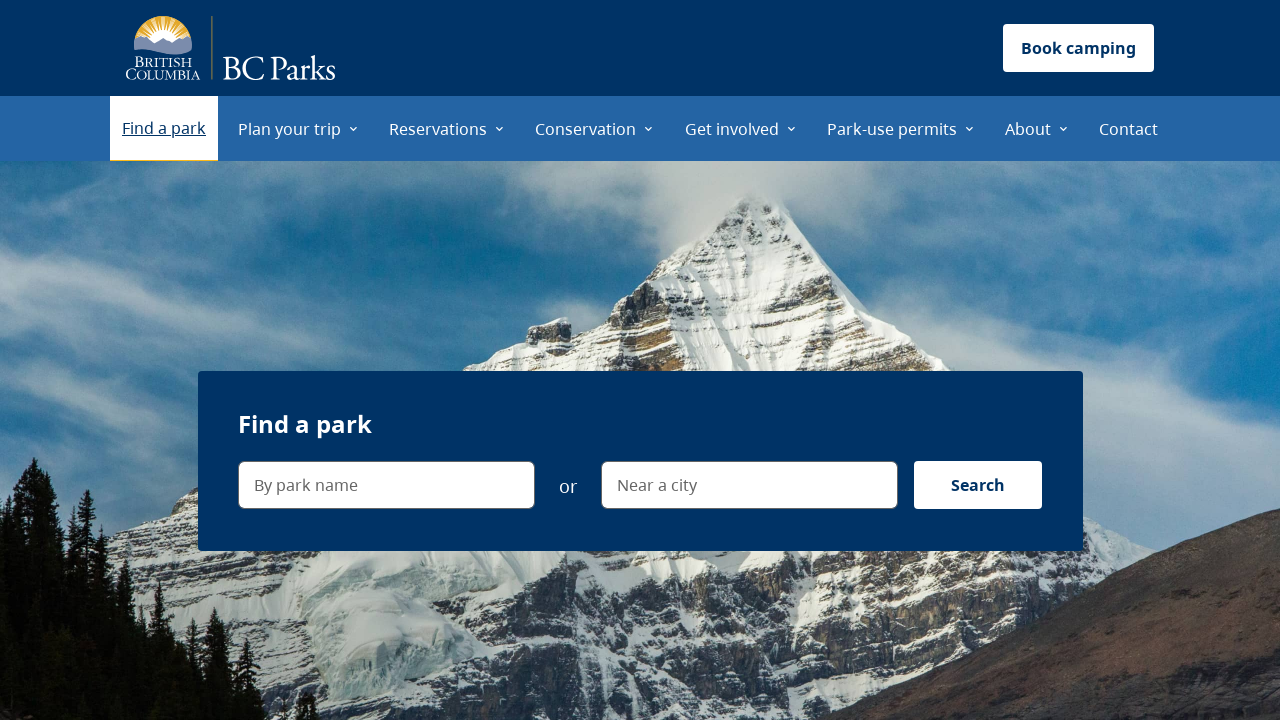

Verified navigation to Find a park page (https://bcparks.ca/find-a-park/)
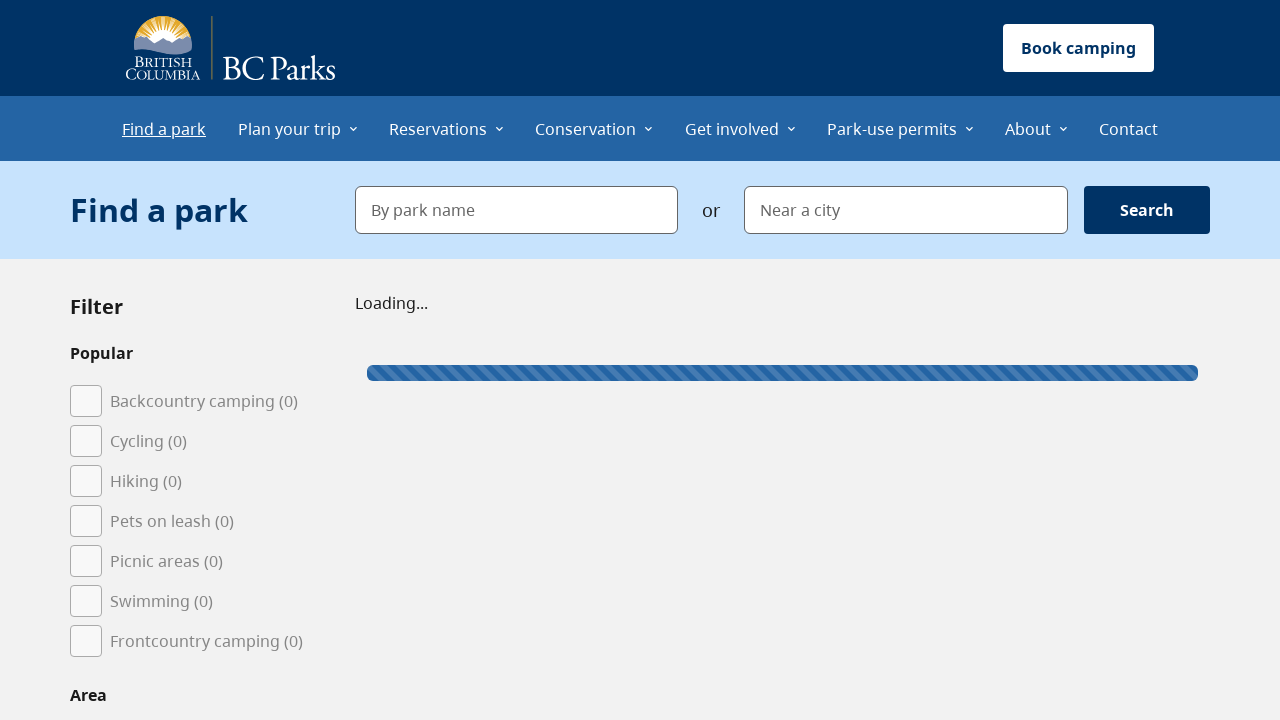

Clicked on 'Near a city' search field at (906, 210) on internal:label="Near a city"i
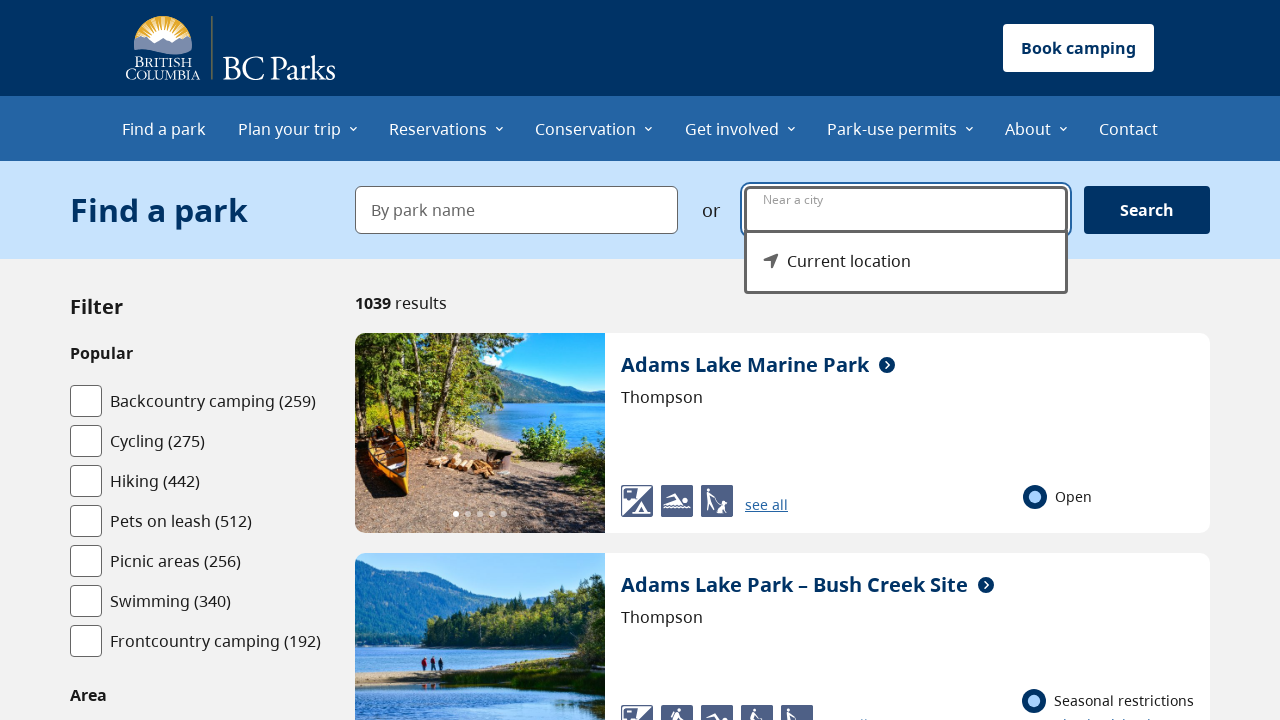

Suggestion dropdown menu became visible
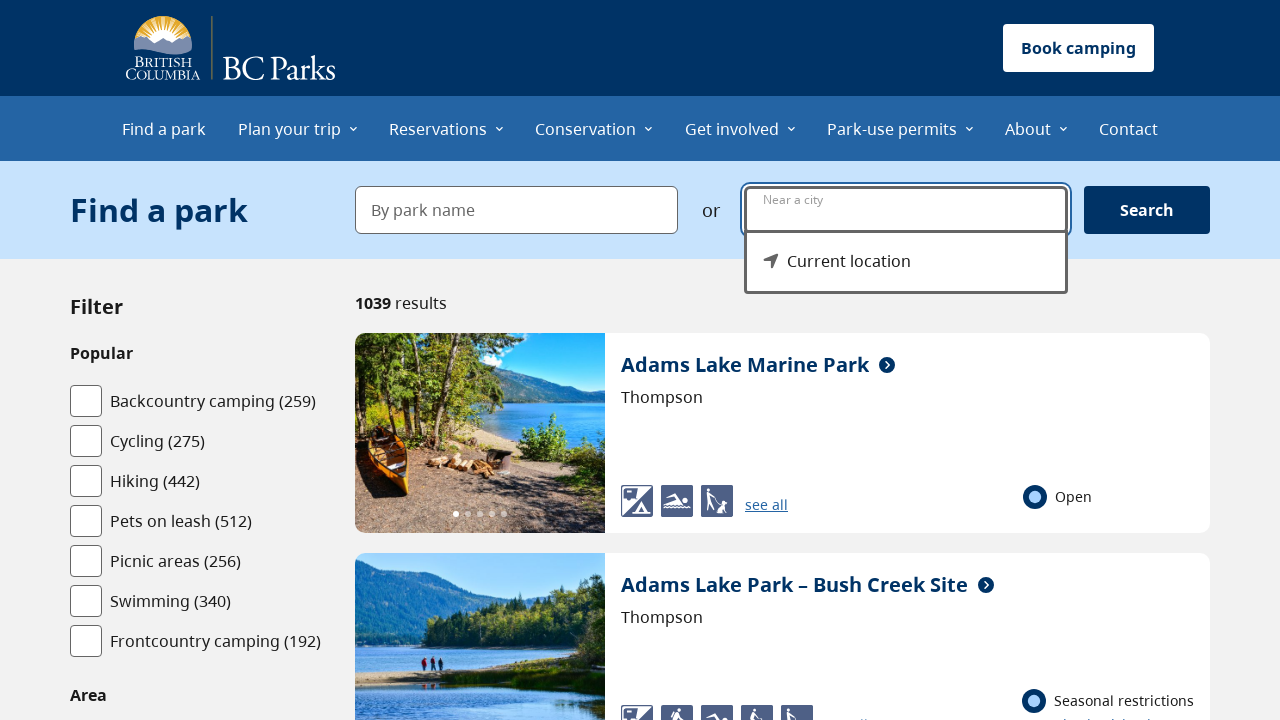

Verified 'Current location' option is visible in suggestion dropdown
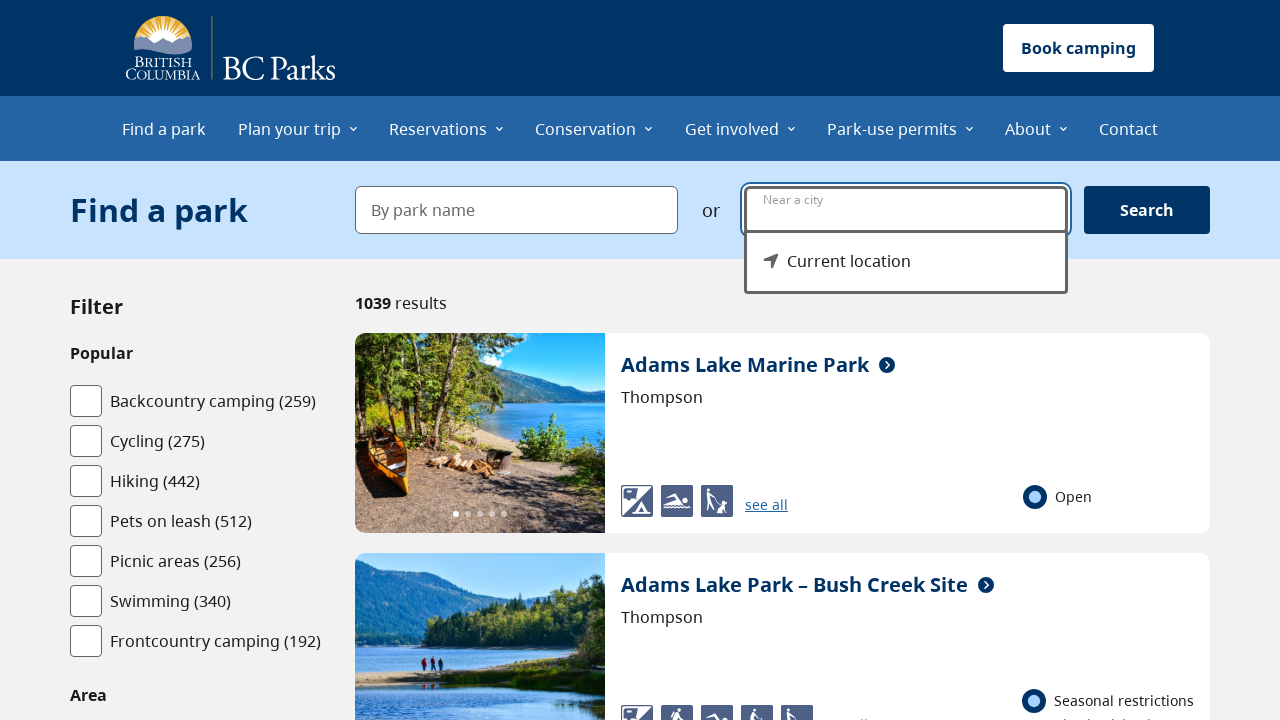

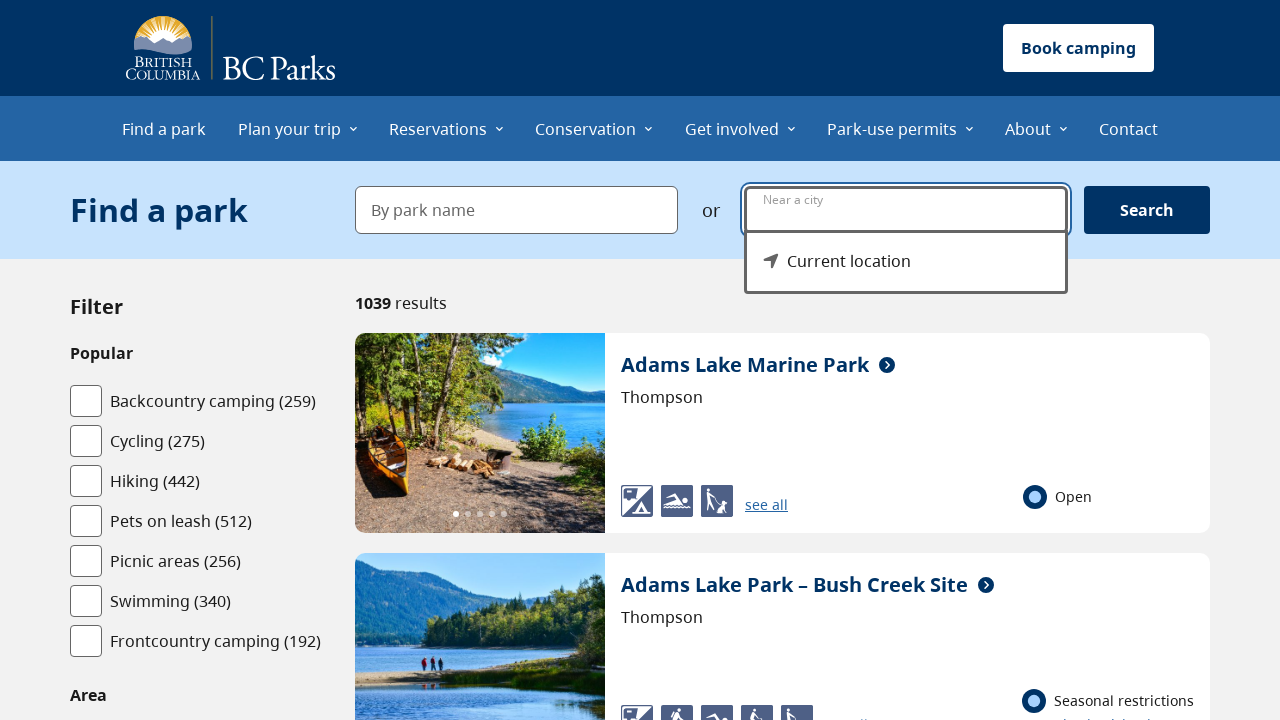